Tests a comprehensive HTML form by filling in username, password, textarea, selecting checkboxes, radio buttons, multi-select options, and dropdown values, then submitting the form

Starting URL: https://testpages.herokuapp.com/styled/basic-html-form-test.html

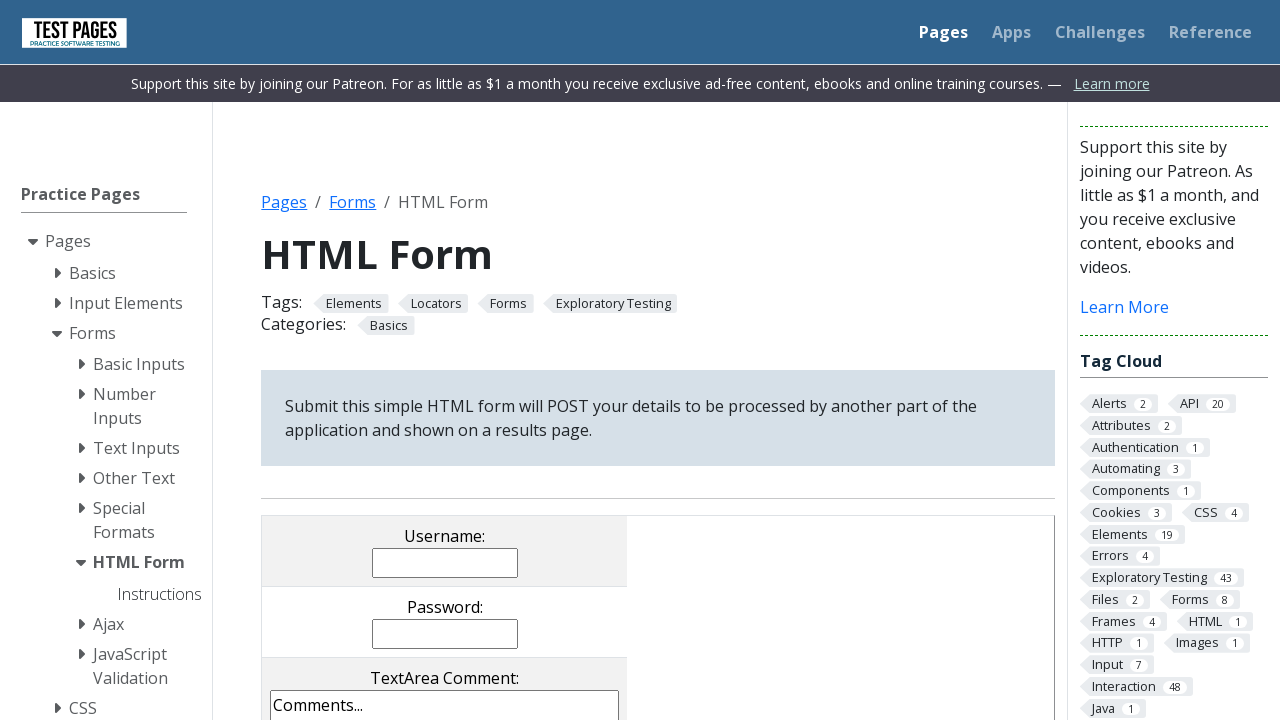

Filled username field with 'Callie Legston' on input[name='username']
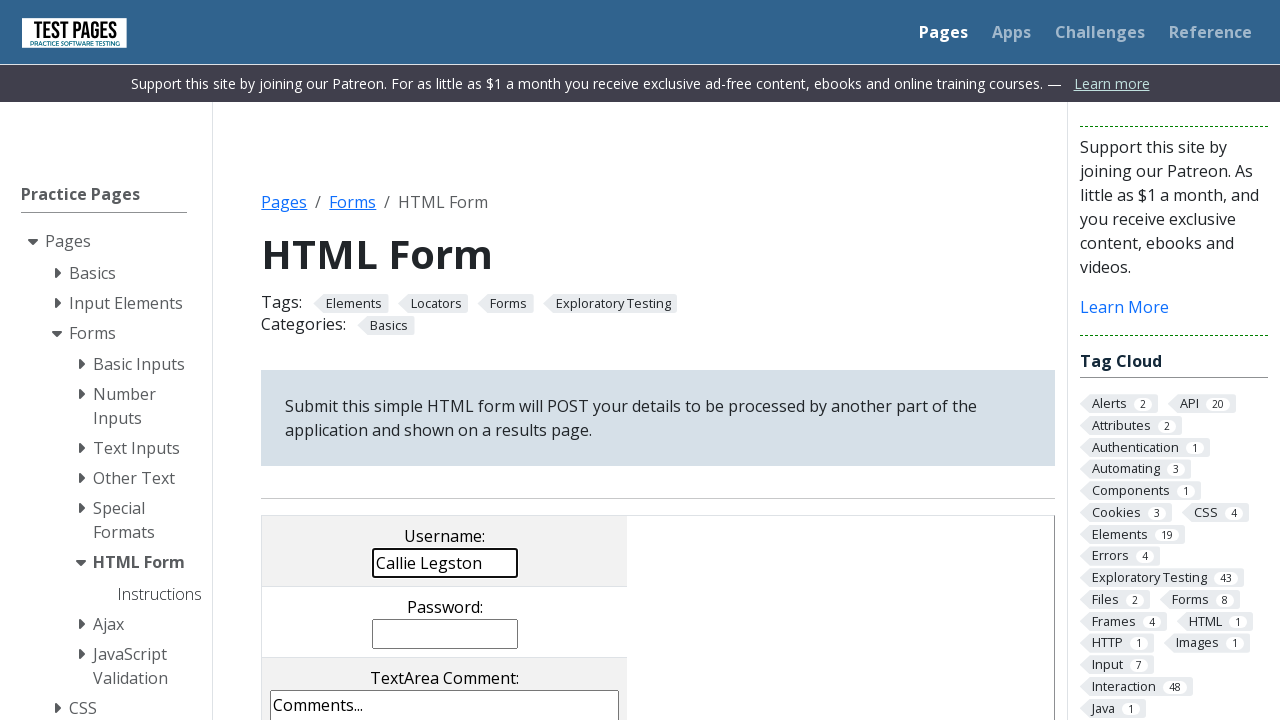

Filled password field with 'testPassword123' on input[name='password']
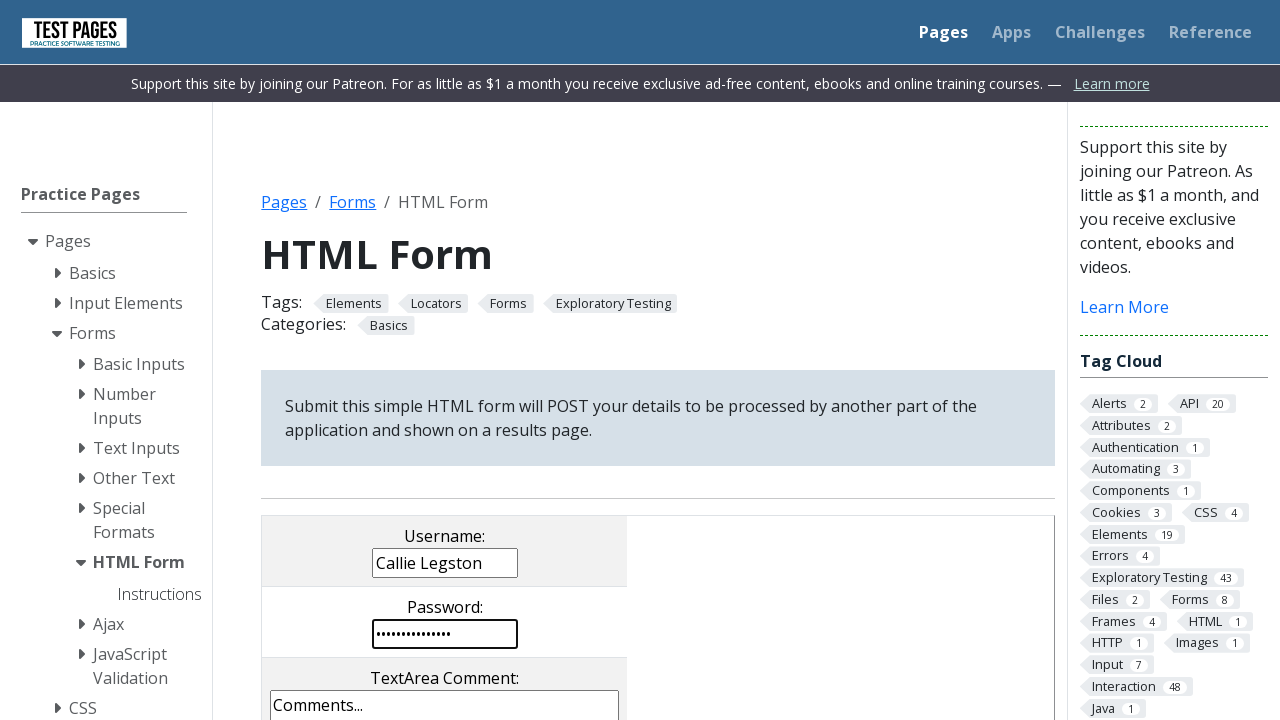

Filled textarea with test comment on textarea[name='comments']
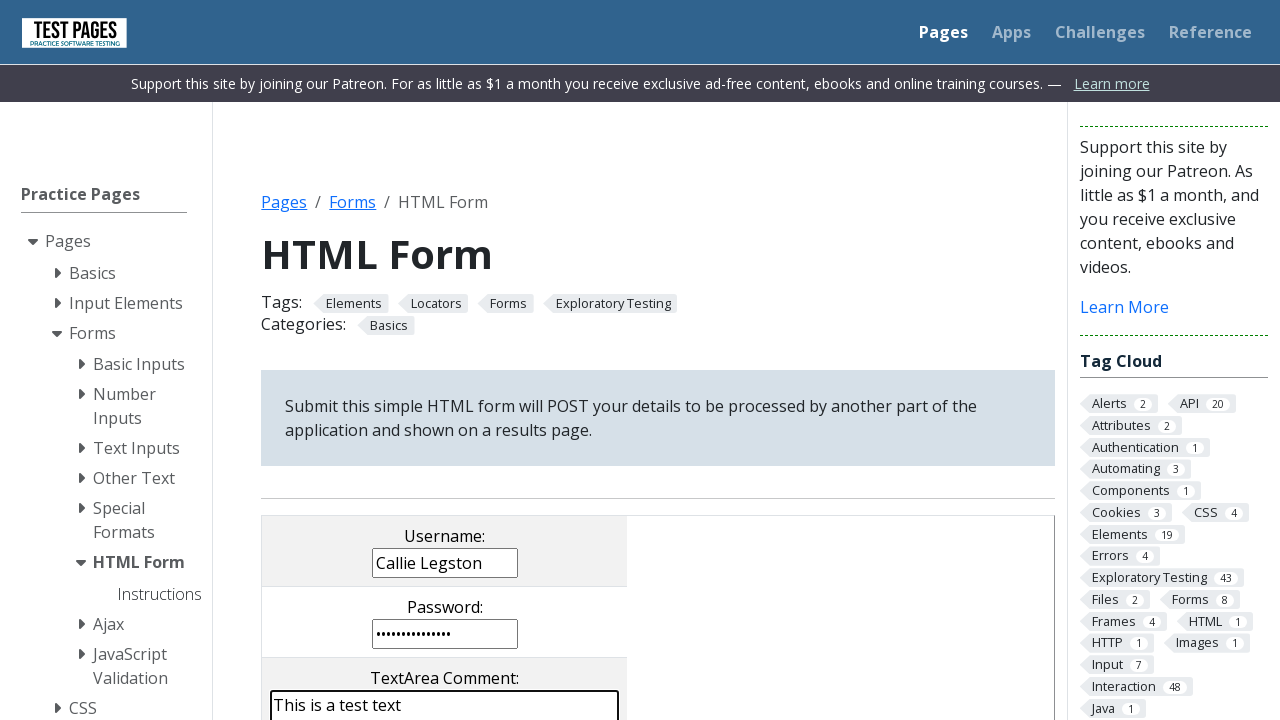

Clicked second checkbox at (402, 360) on input[name='checkboxes[]']:nth-of-type(2)
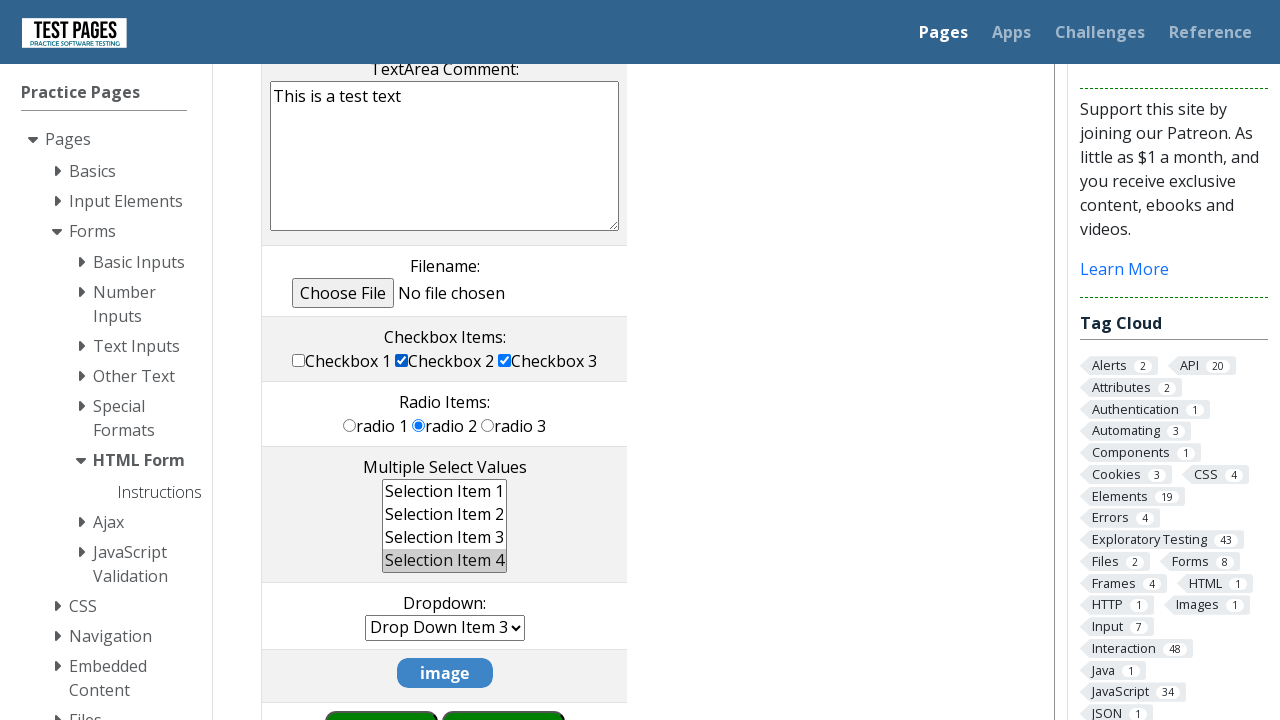

Selected third radio button at (488, 425) on input[name='radioval']:nth-of-type(3)
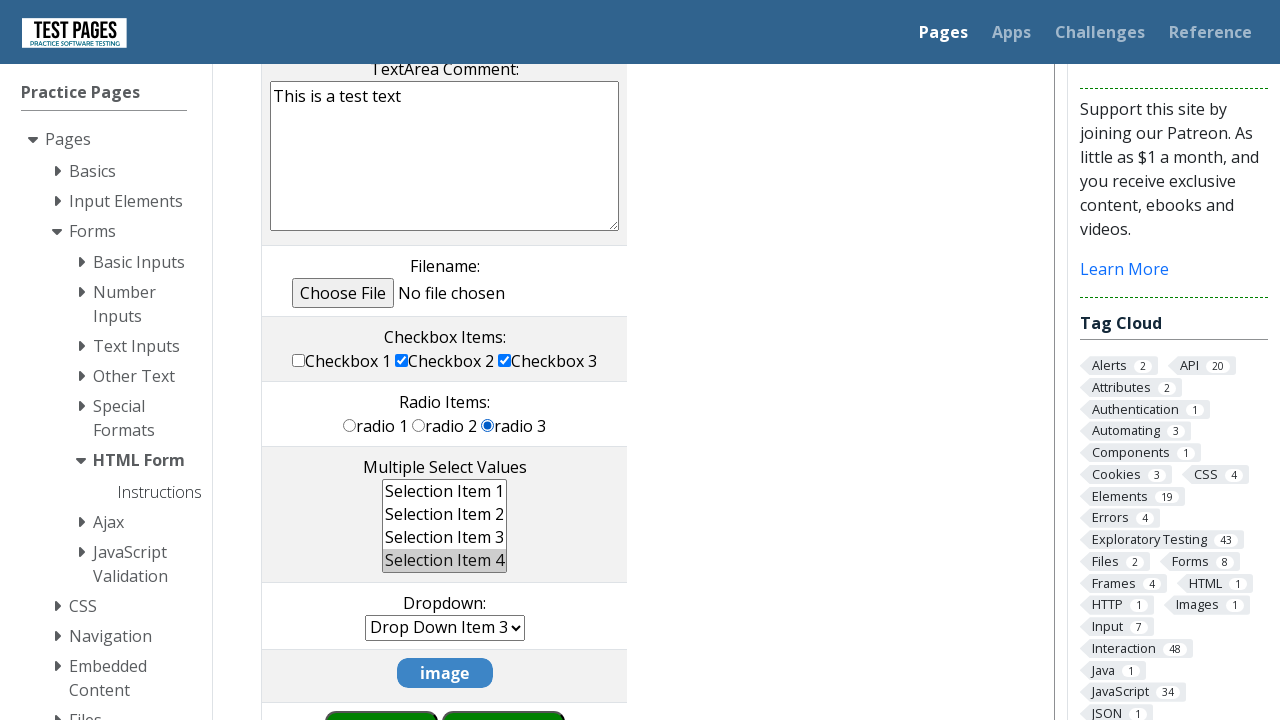

Cleared all multi-select options
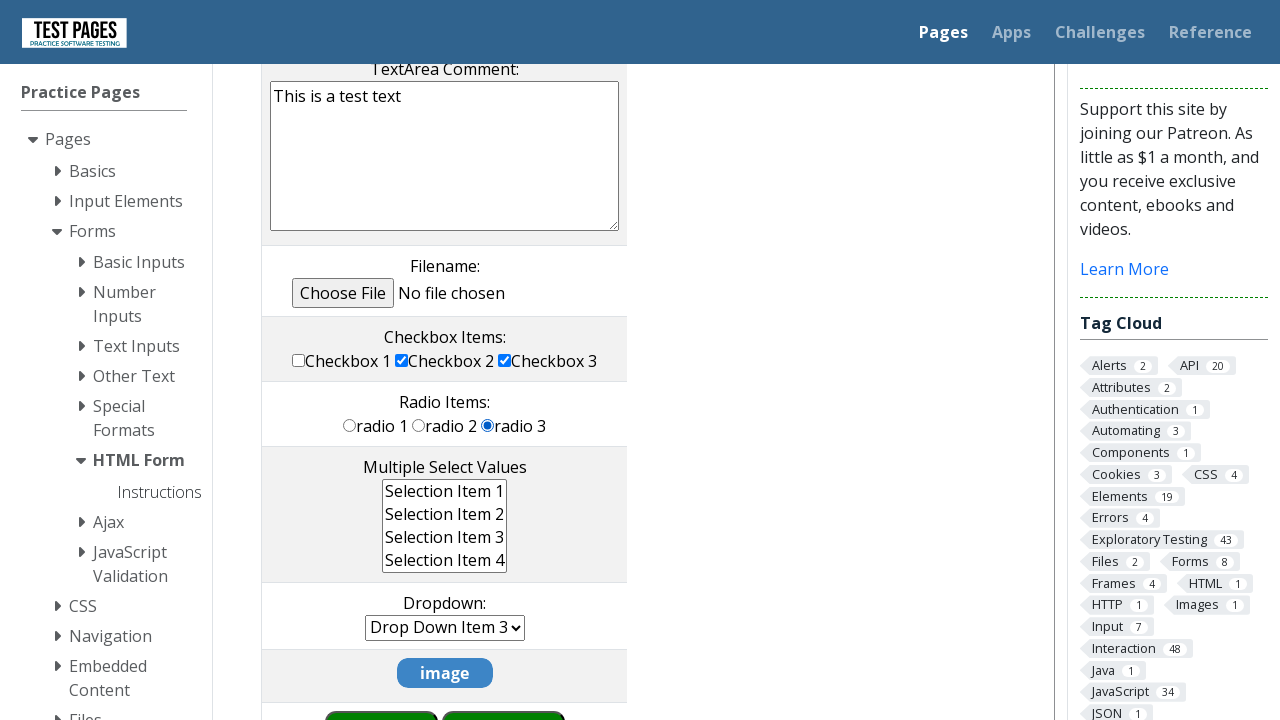

Selected 'ms1' and 'ms2' from multi-select dropdown on select[name='multipleselect[]']
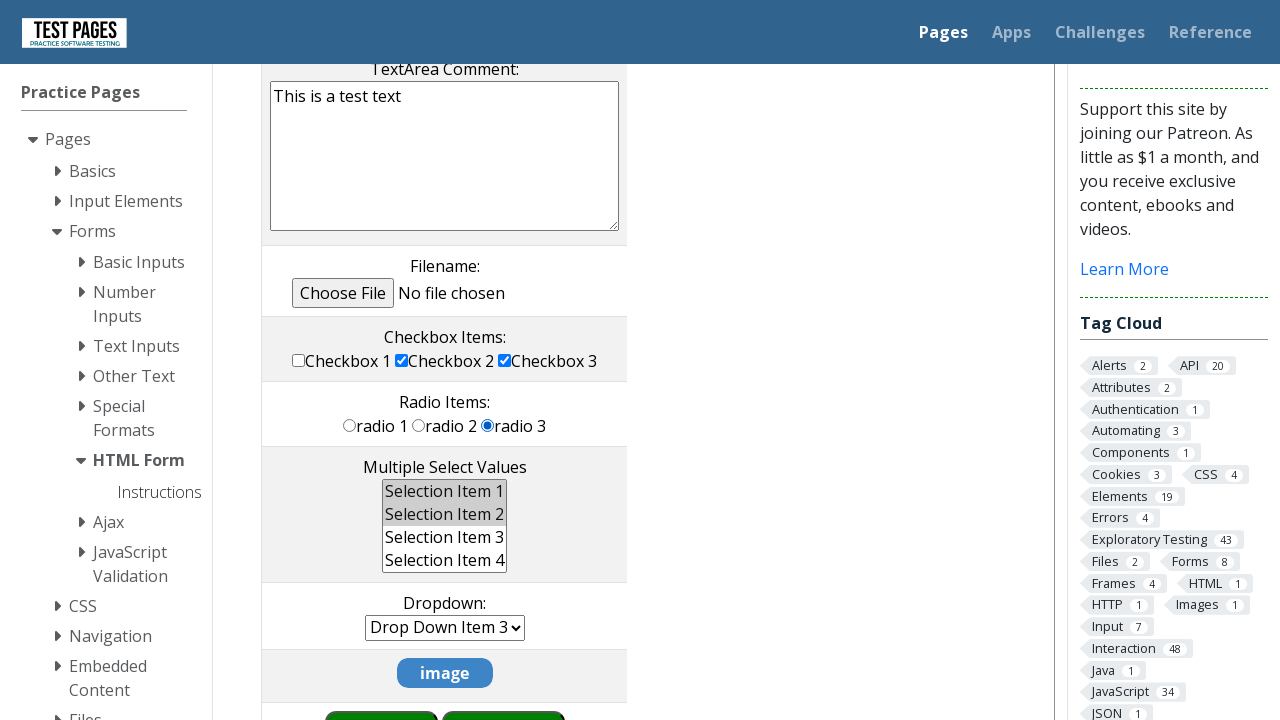

Selected third option from dropdown on select[name='dropdown']
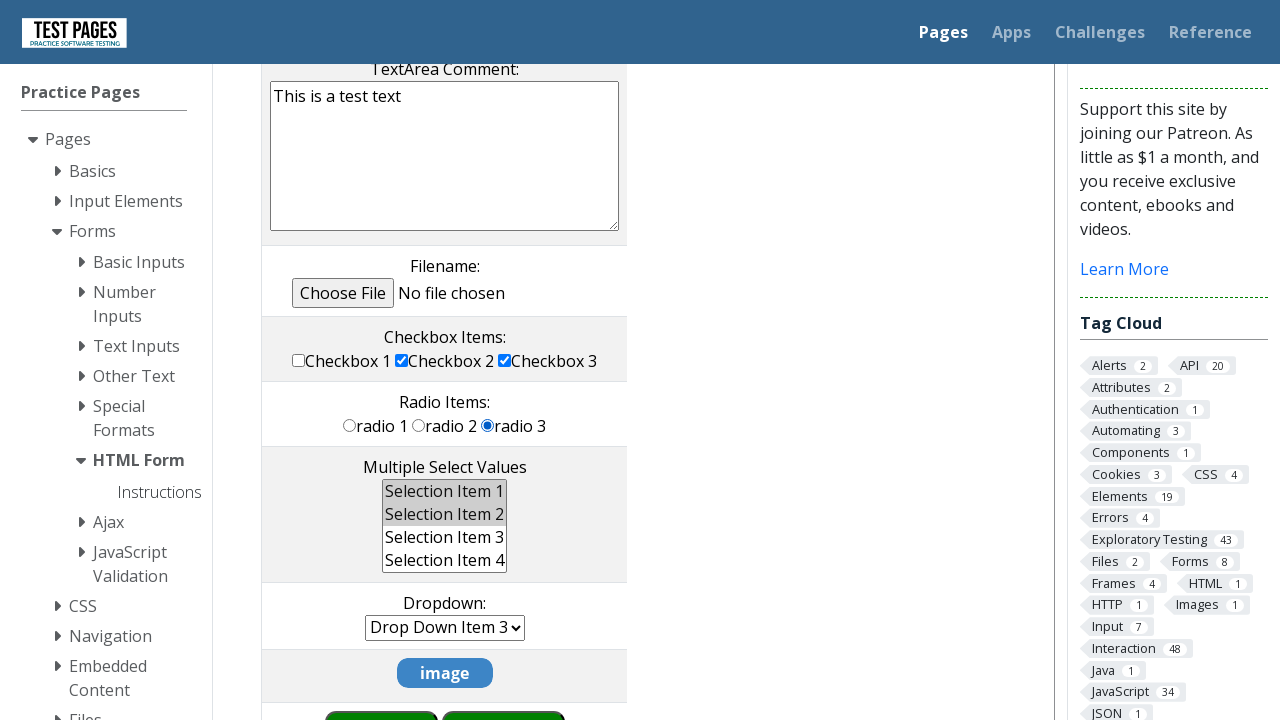

Submitted the form at (504, 690) on input[type='submit']
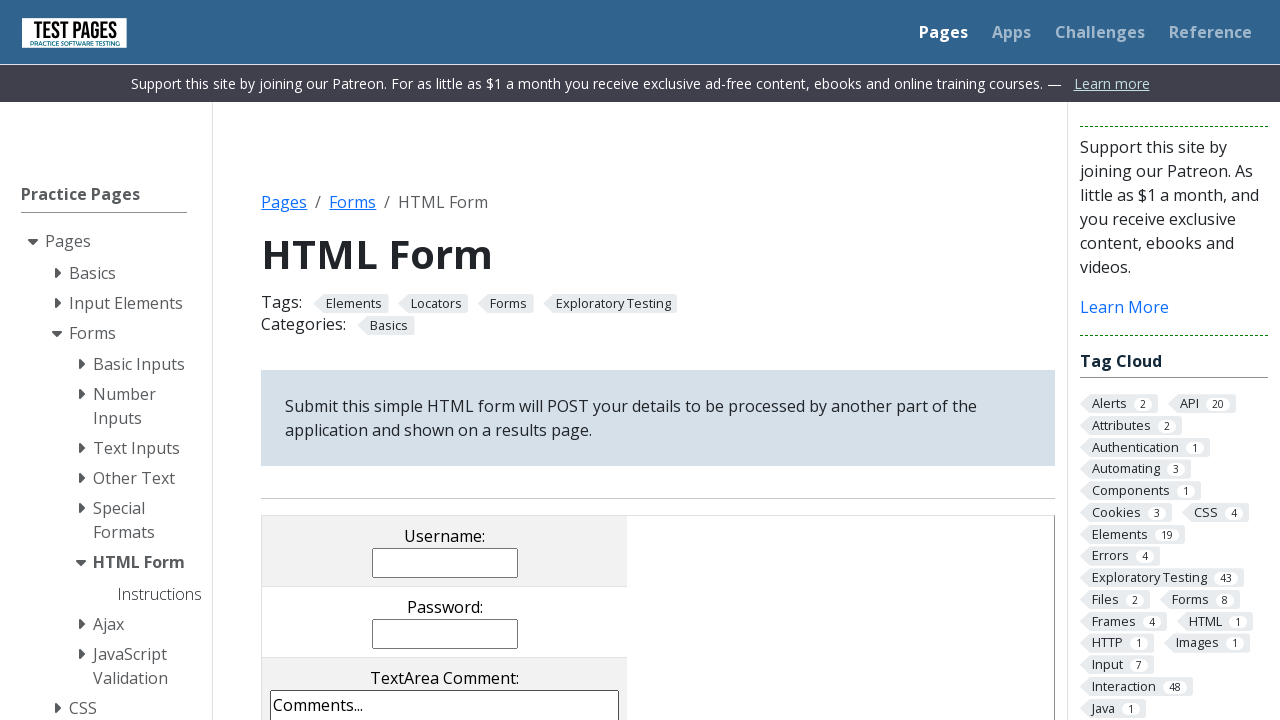

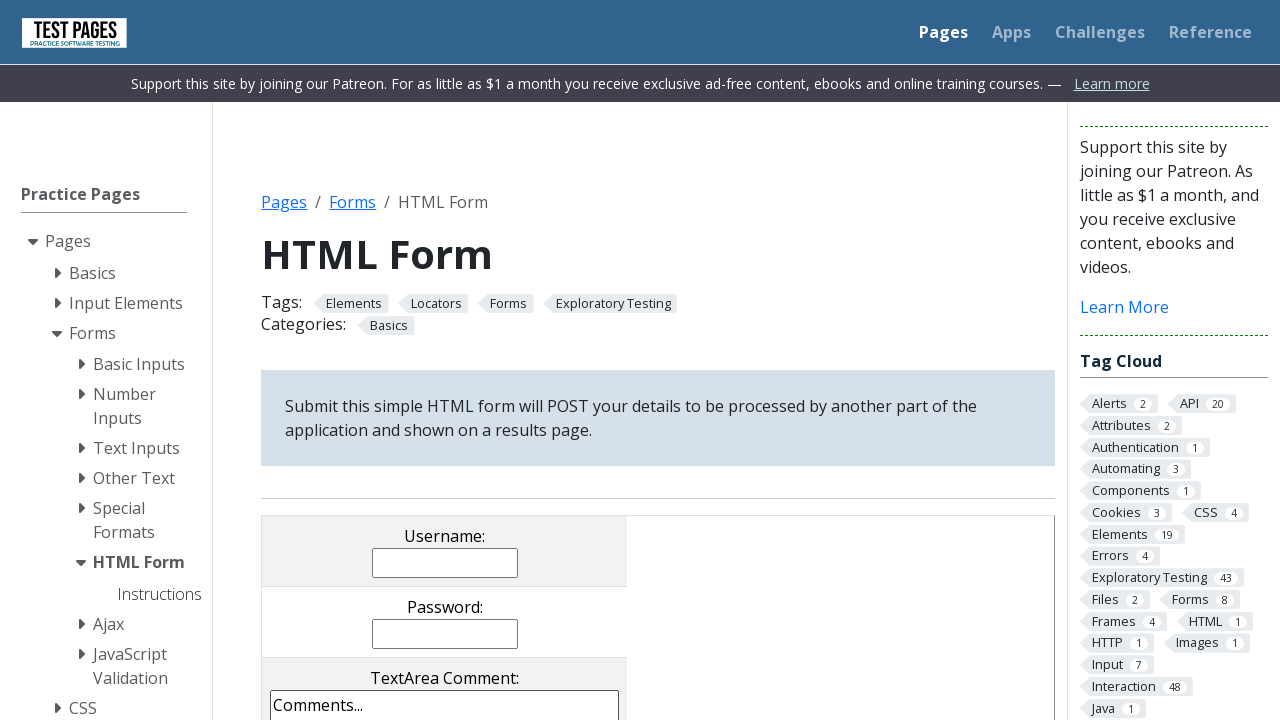